Tests a registration form by filling in first name, last name, and email fields, then submitting and verifying successful registration

Starting URL: http://suninjuly.github.io/registration1.html

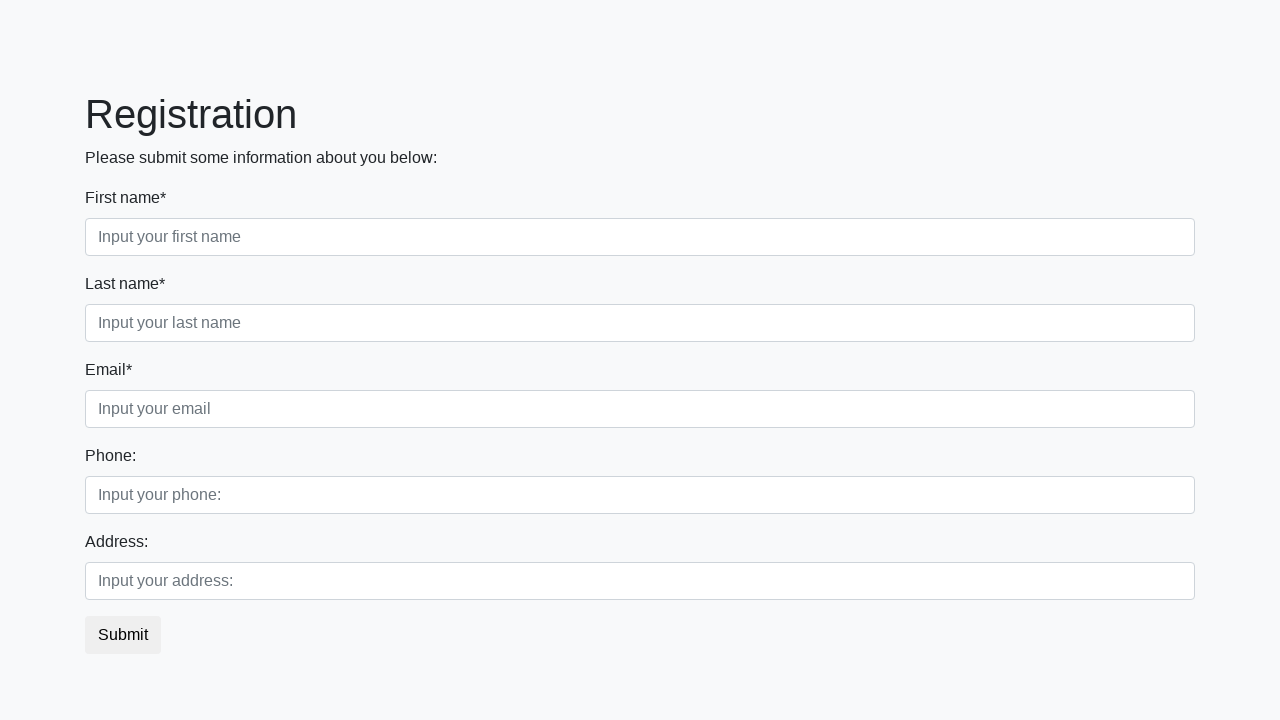

Filled first name field with 'Ivan' on //div[contains(@class,'first_block')]//input[contains(@class,'form-control first
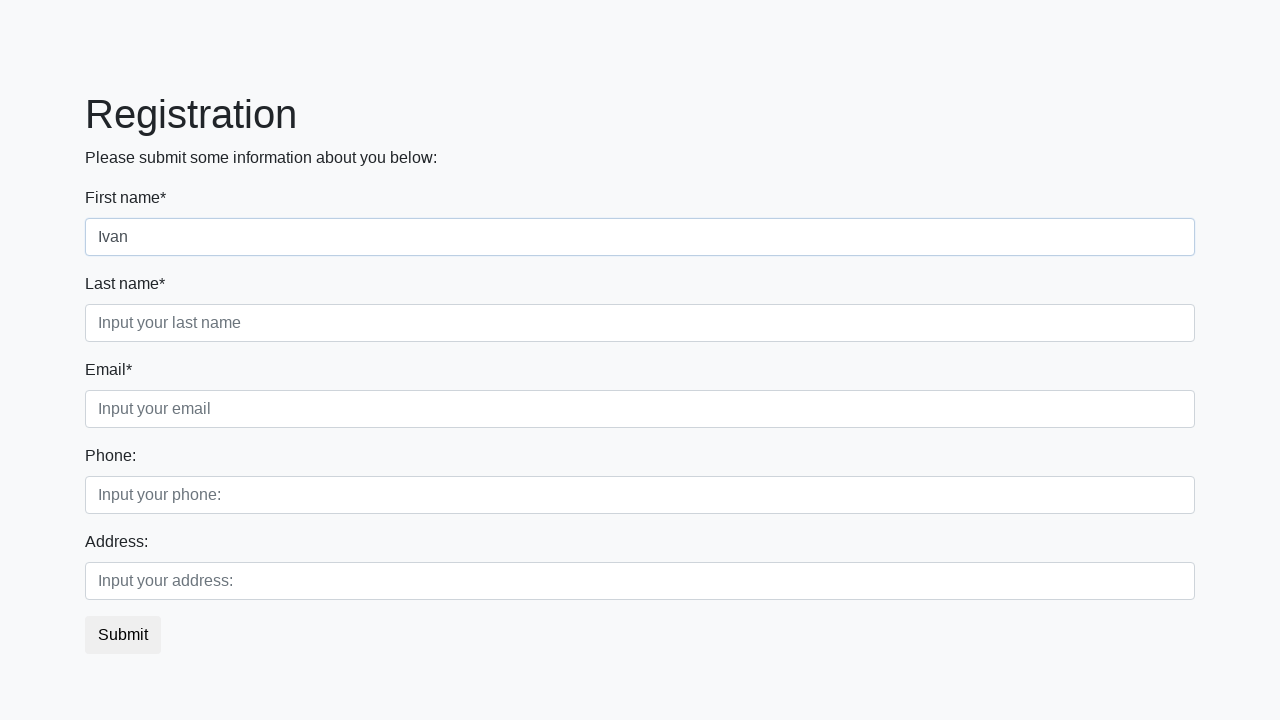

Filled last name field with 'Petrov' on //div[contains(@class,'first_block')]//input[contains(@class,'form-control secon
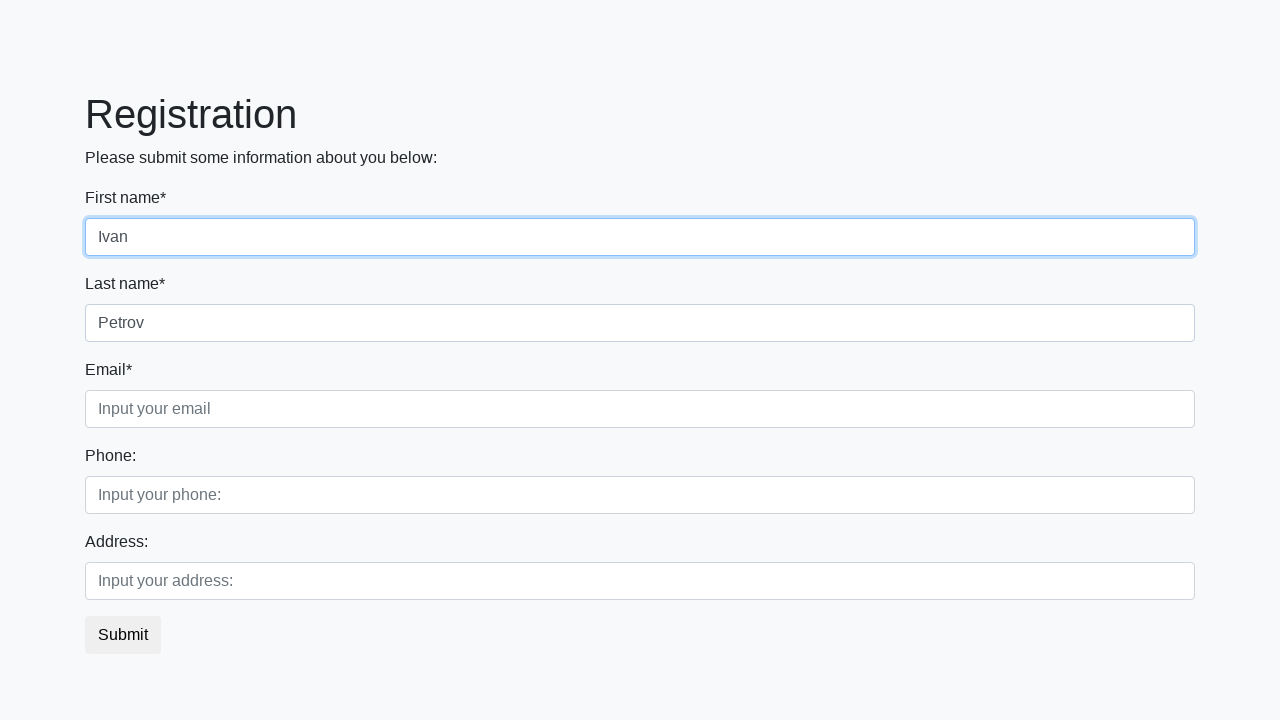

Filled email field with 'sss@yandex.ru' on //div[contains(@class,'first_block')]//input[contains(@class,'form-control third
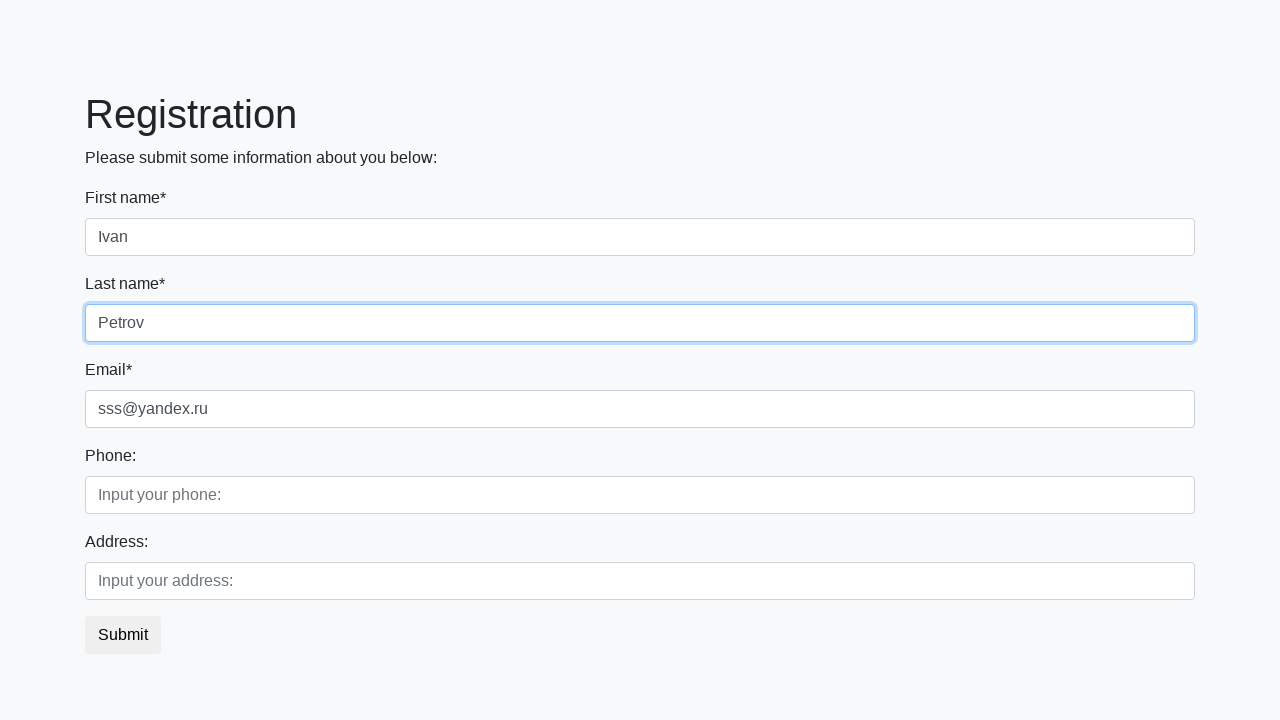

Clicked submit button to register at (123, 635) on button.btn
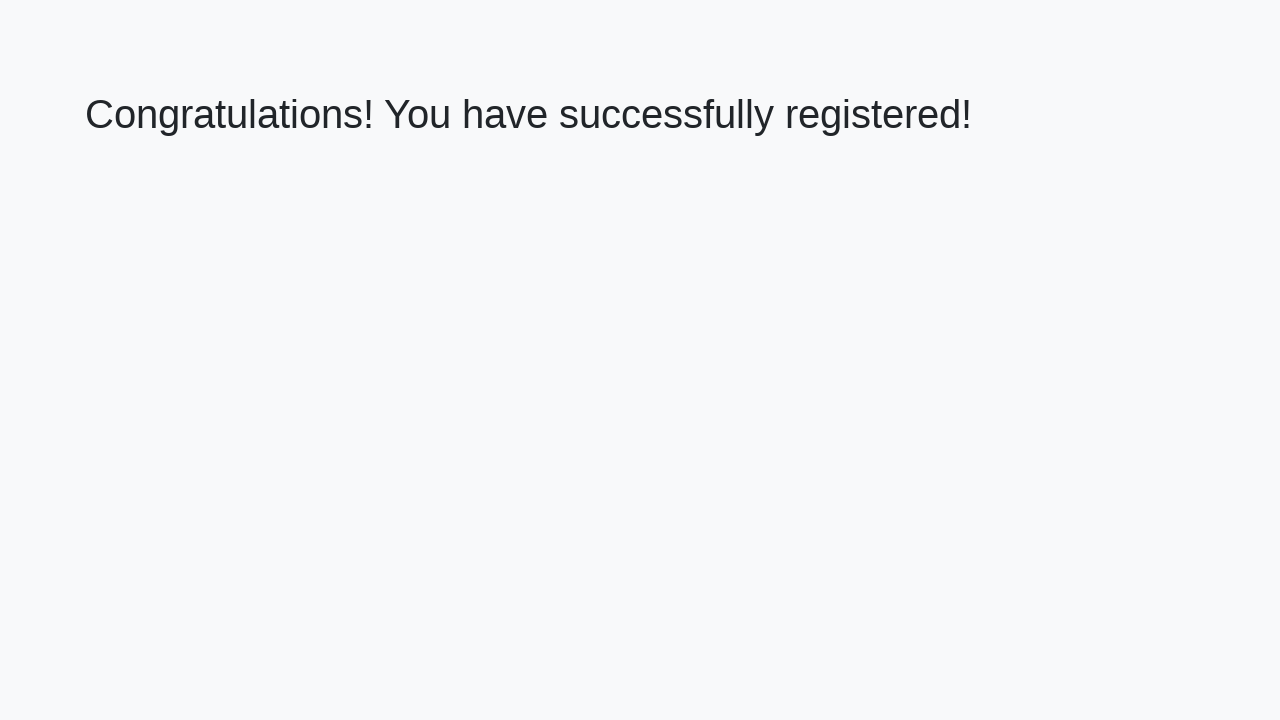

Success page loaded with h1 element visible
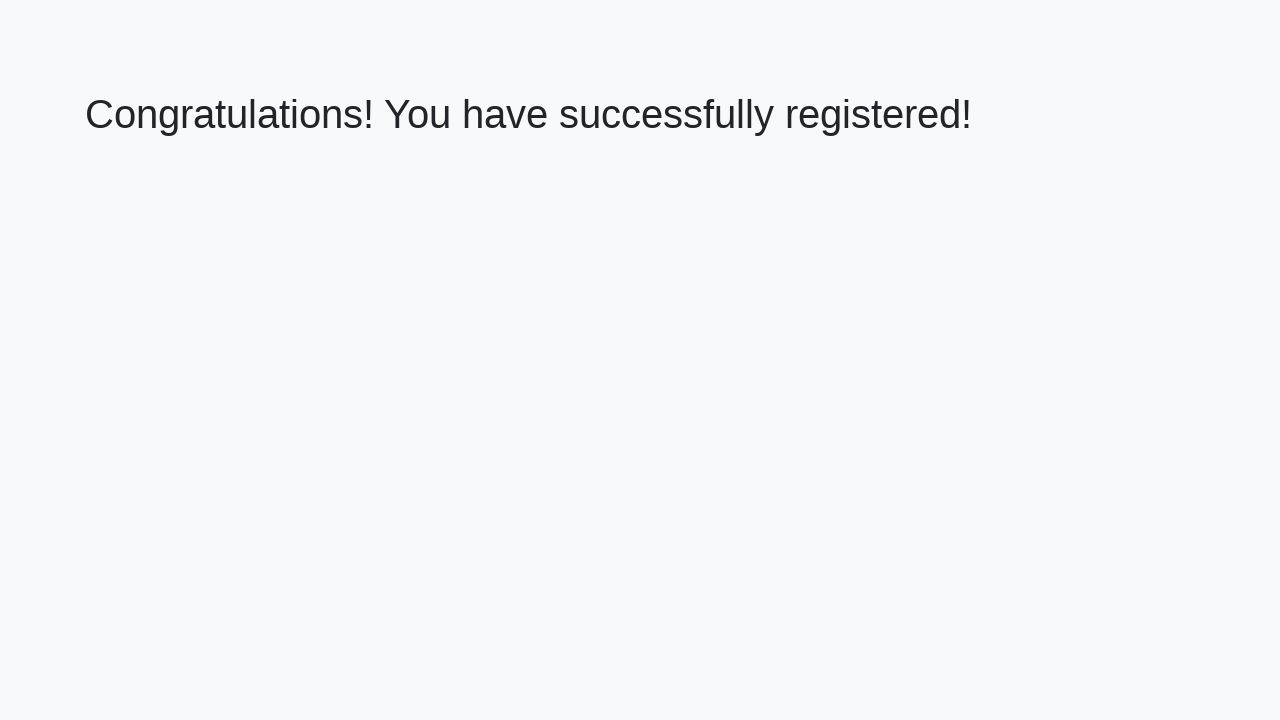

Retrieved welcome text from h1 element
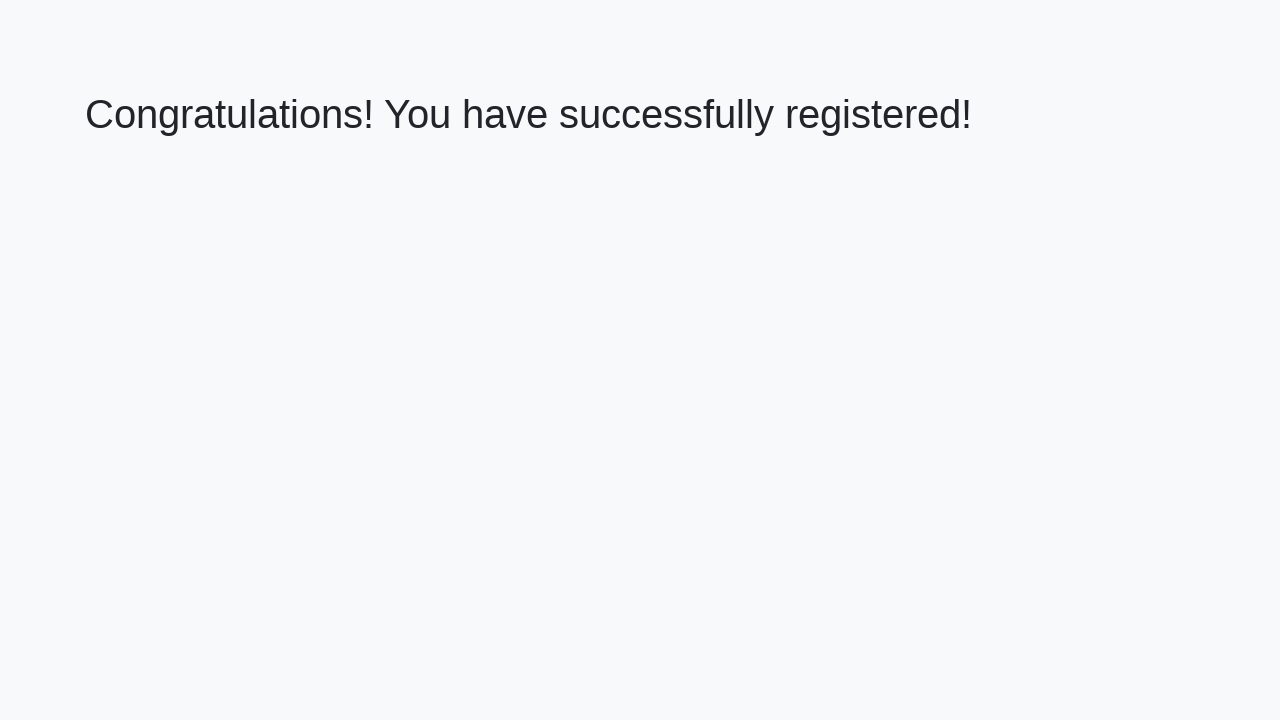

Verified registration success message matches expected text
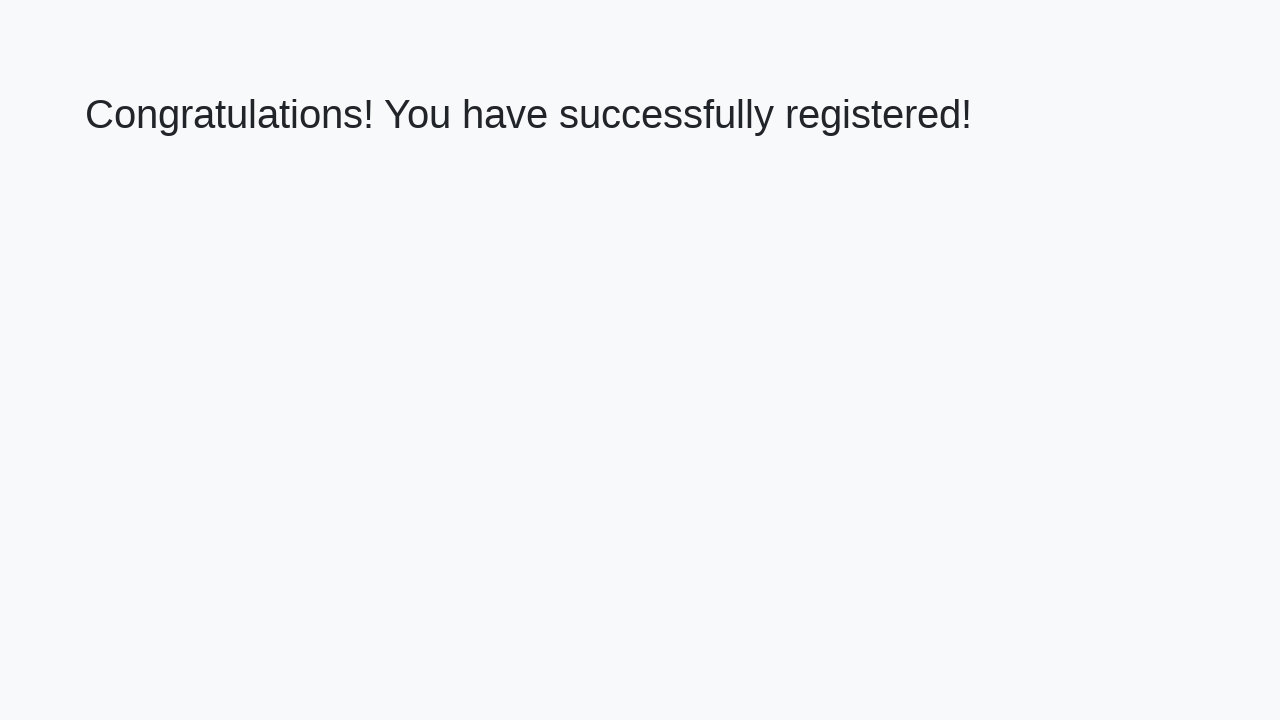

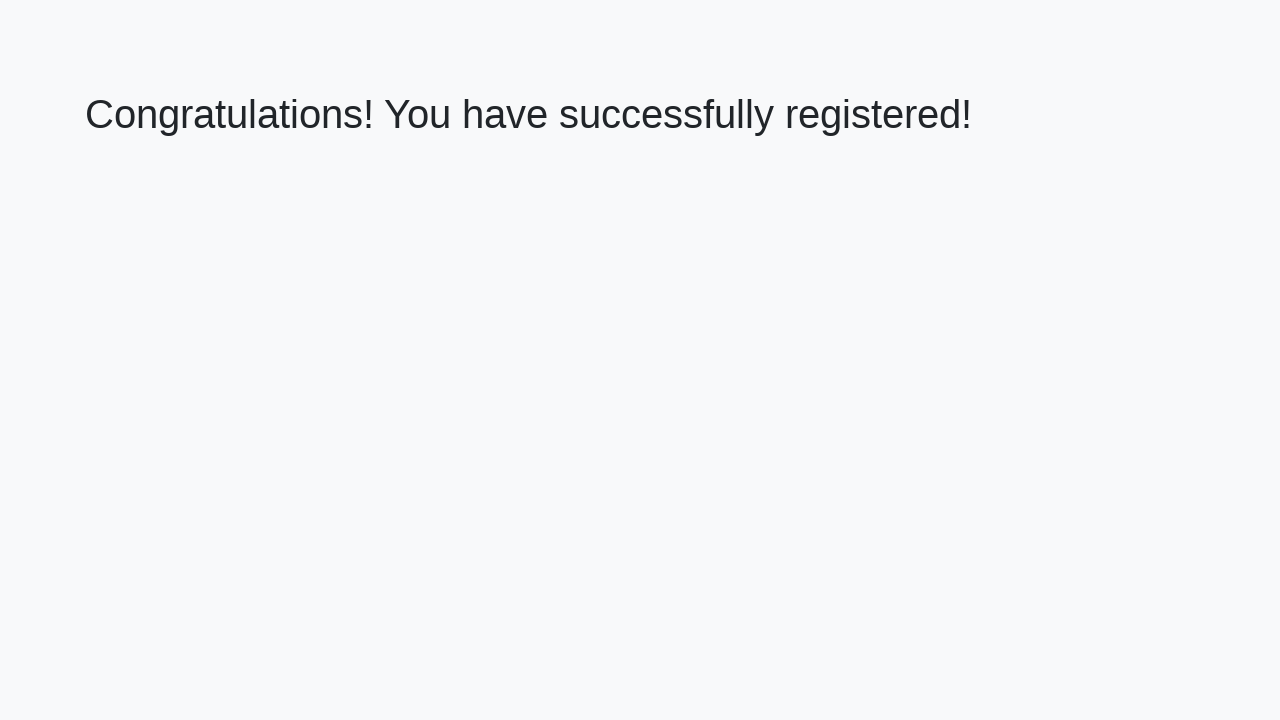